Navigates to Phones & PDAs category and verifies that products are displayed

Starting URL: https://awesomeqa.com/ui/

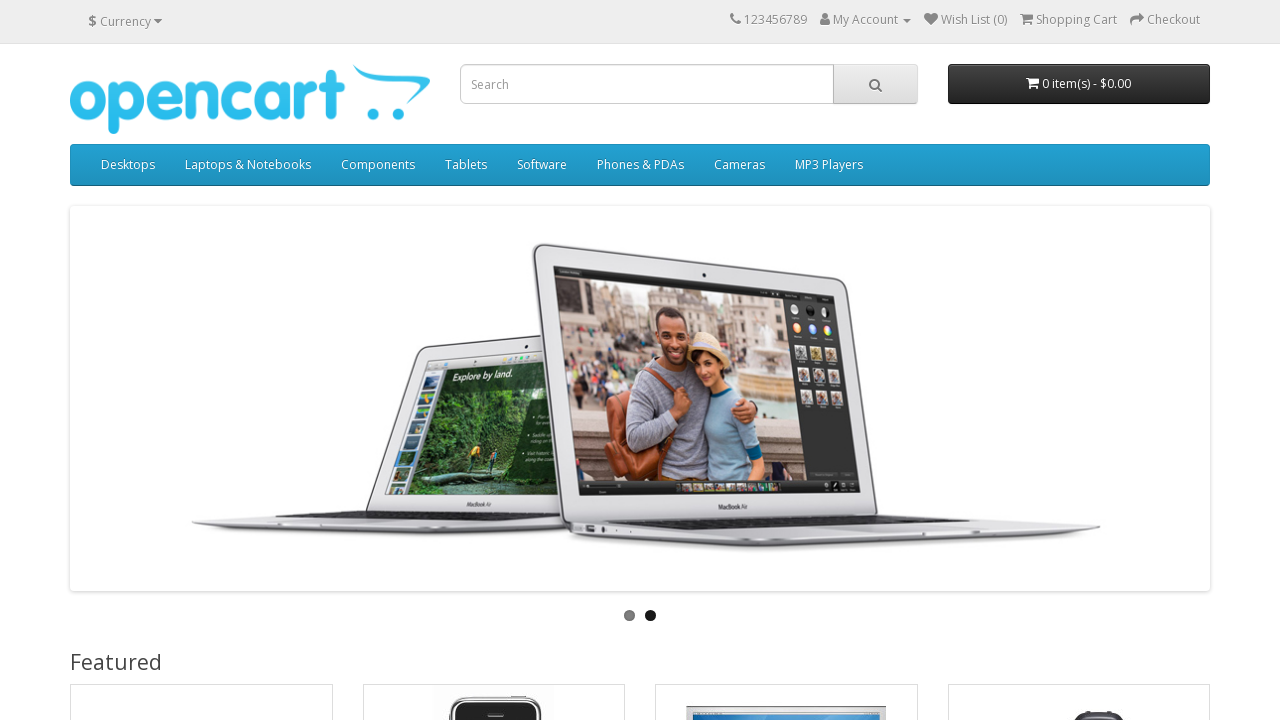

Clicked on Phones & PDAs category at (640, 165) on text='Phones & PDAs'
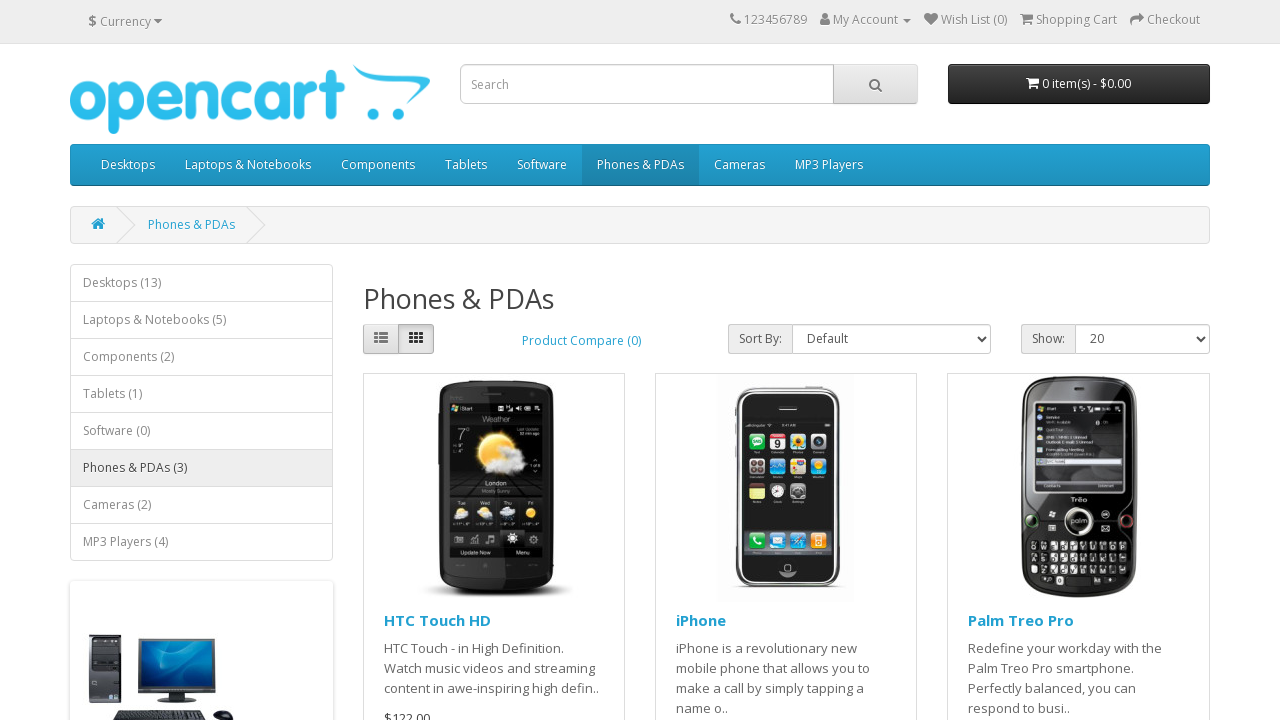

Product items loaded in Phones & PDAs category
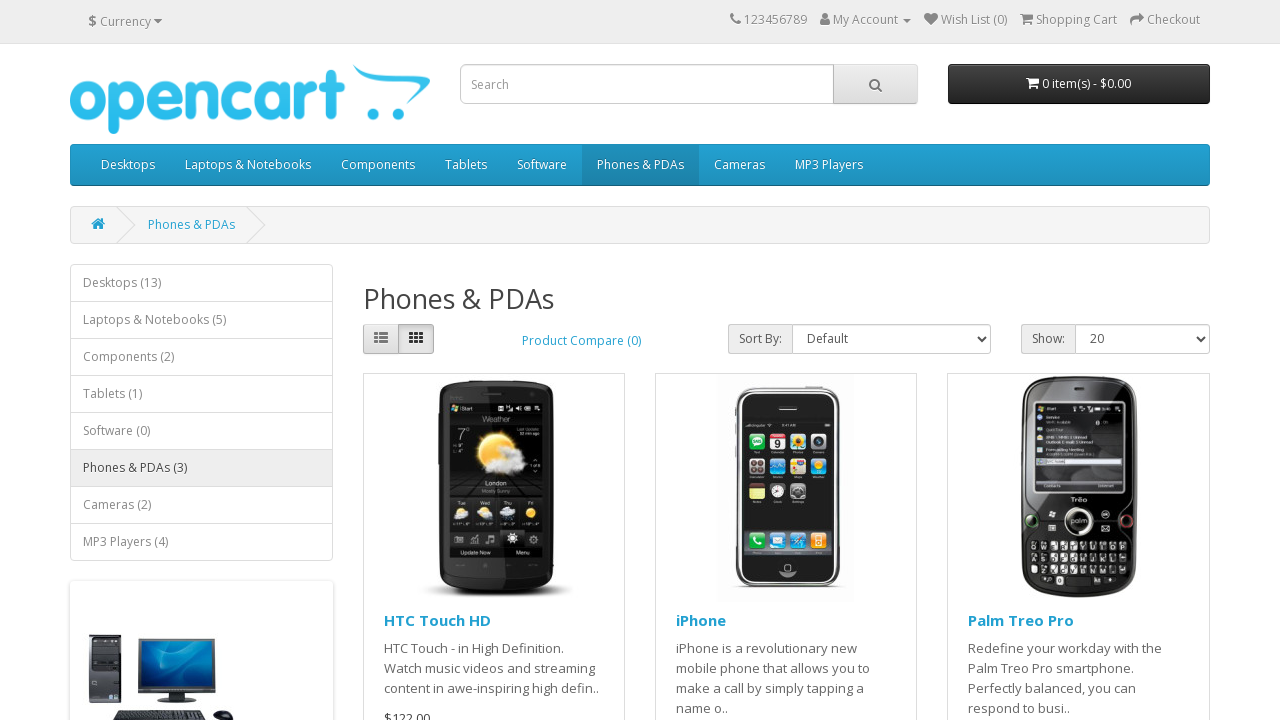

Retrieved all product items from the category
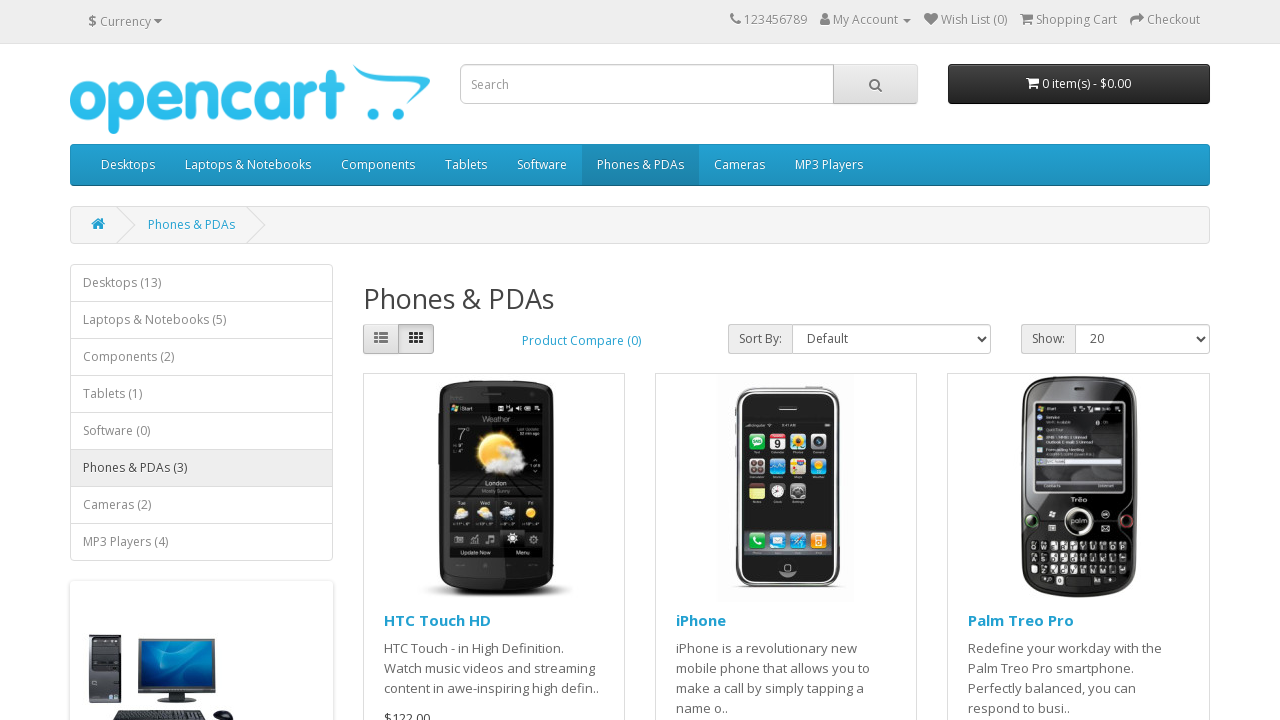

Verified that products are displayed in Phones & PDAs category
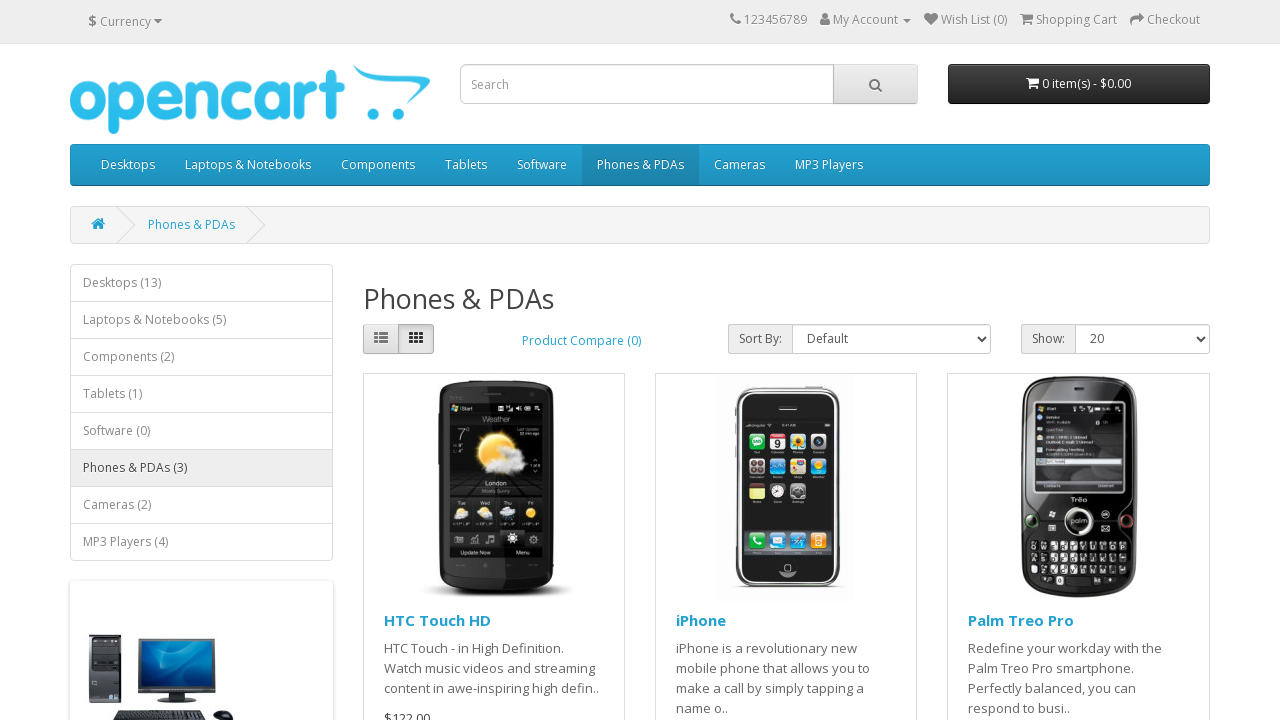

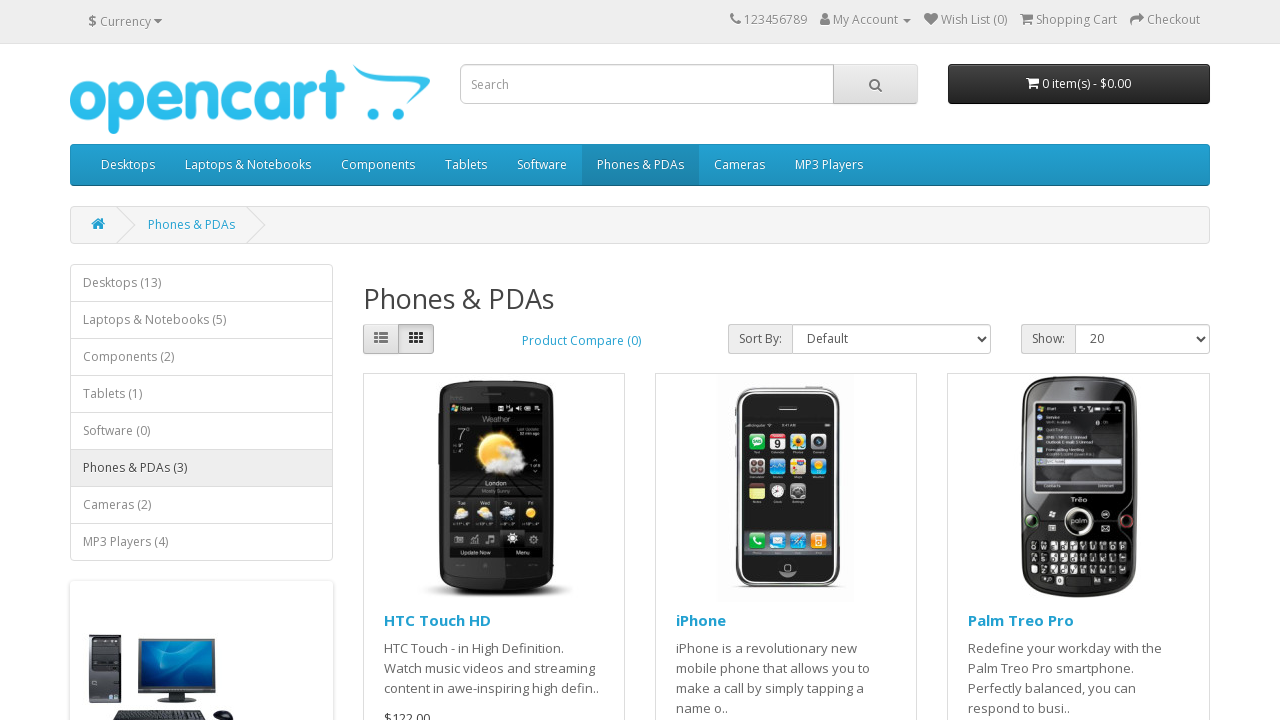